Tests text field input functionality on a registration form by filling the first name and last name fields and verifying the entered values can be retrieved

Starting URL: https://naveenautomationlabs.com/opencart/index.php?route=account/register

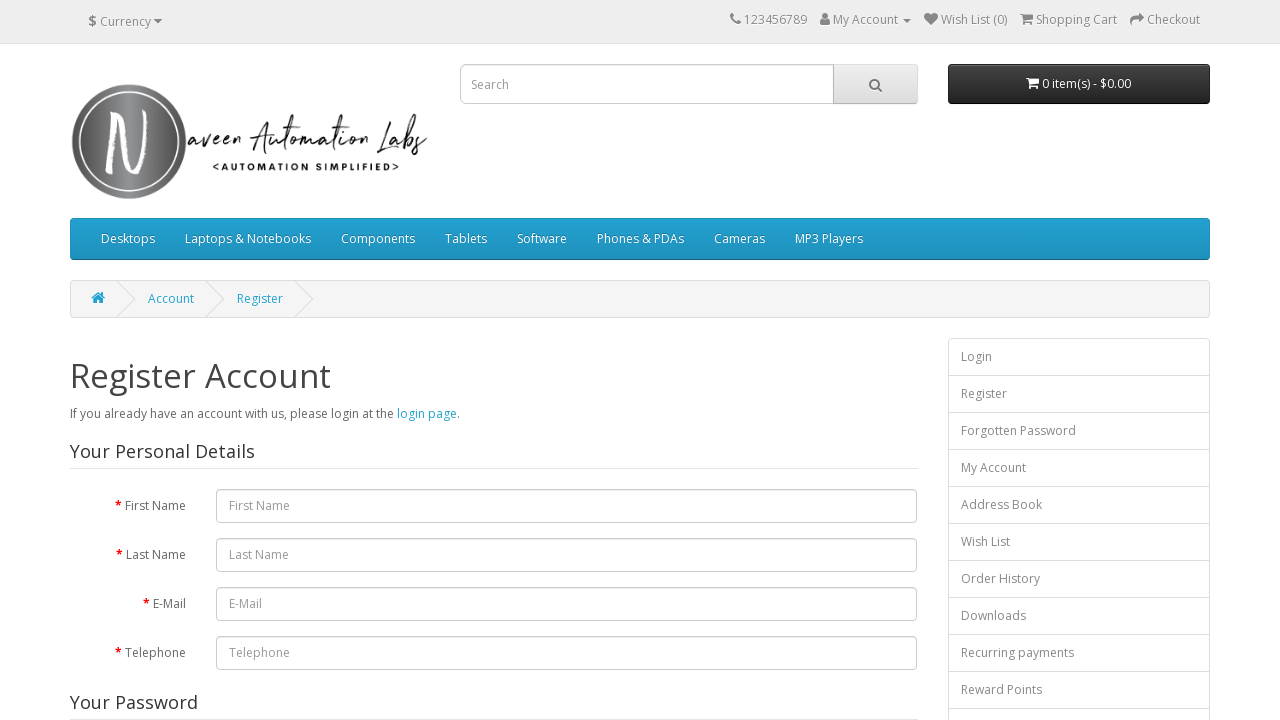

Filled first name field with 'manasa' on #input-firstname
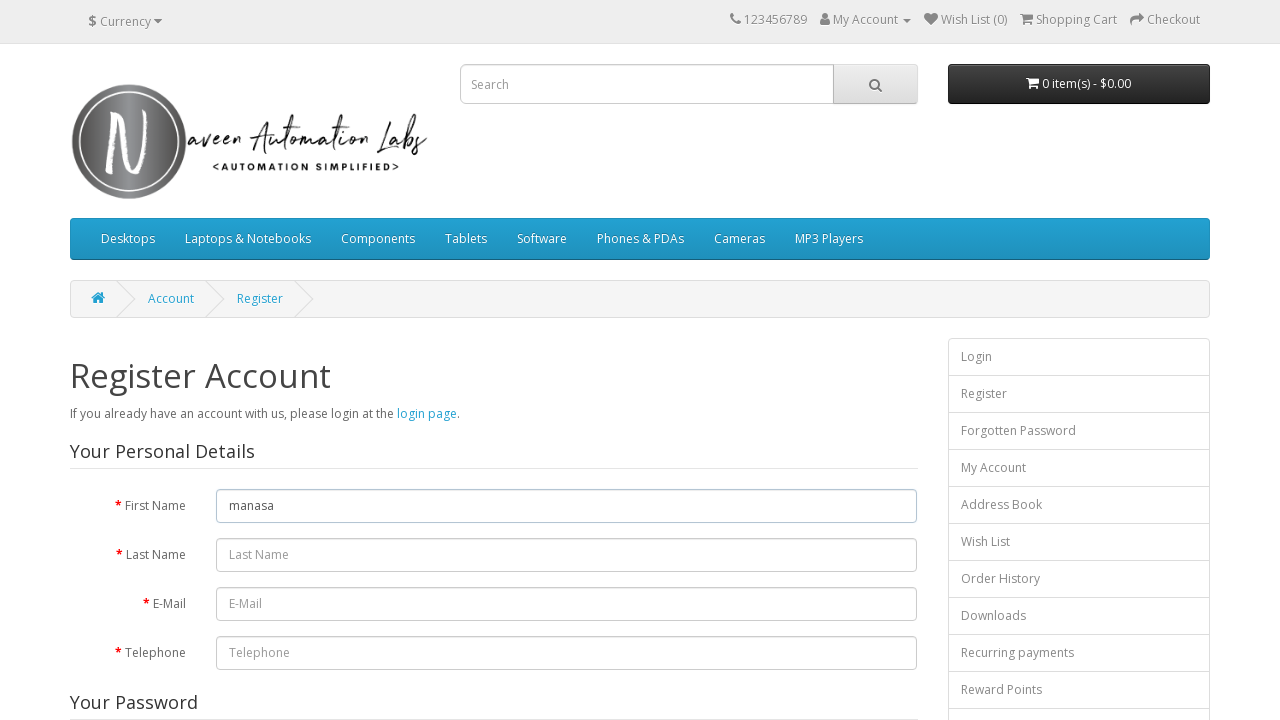

Retrieved first name field value: 'manasa'
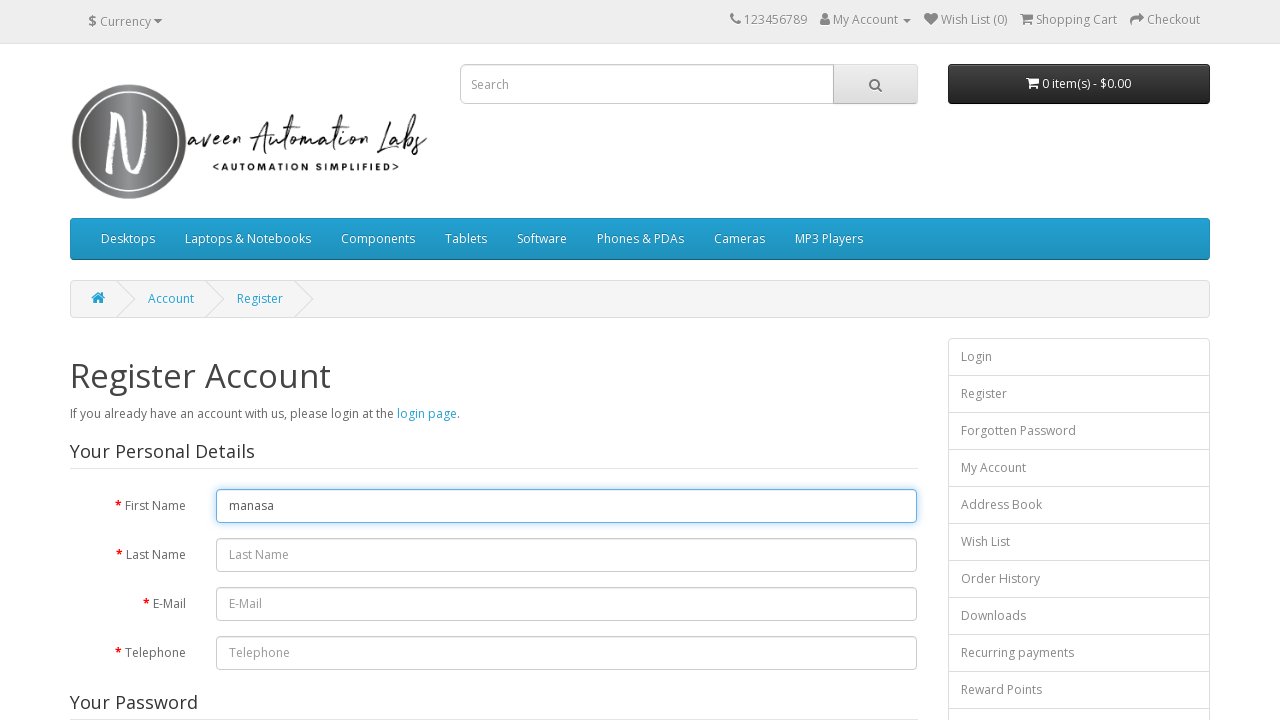

Filled last name field with 'kumar' on #input-lastname
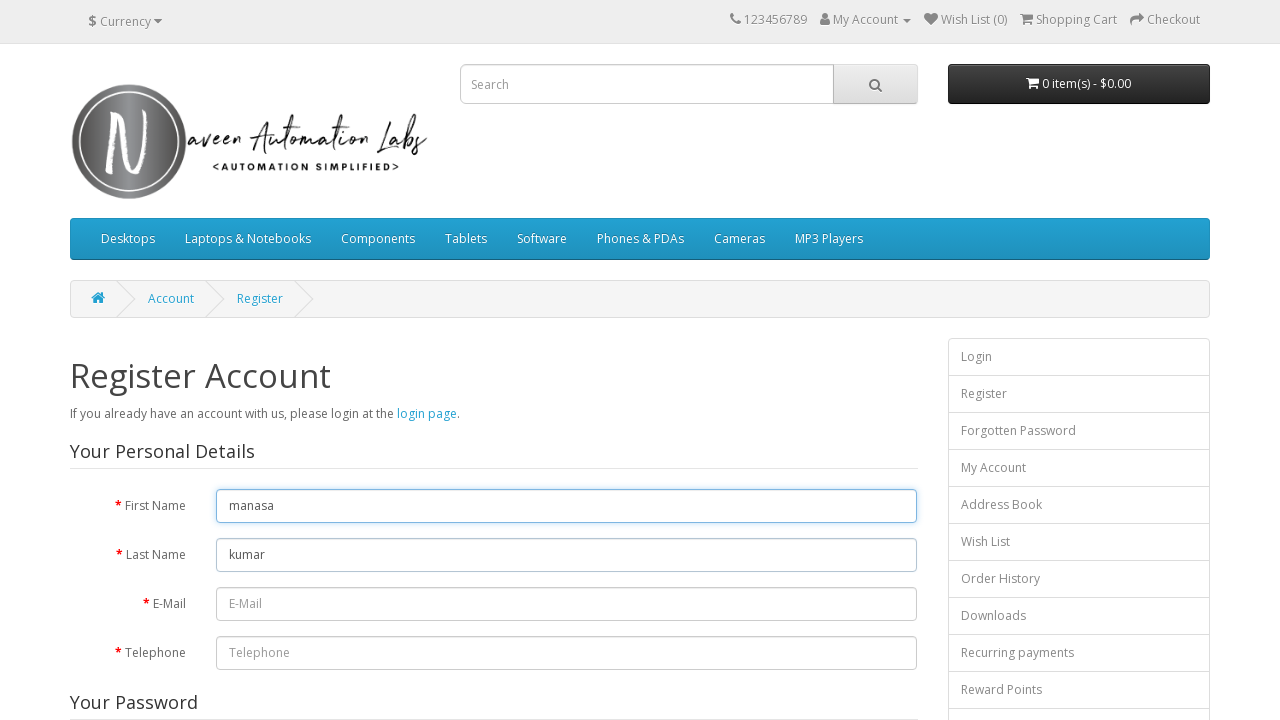

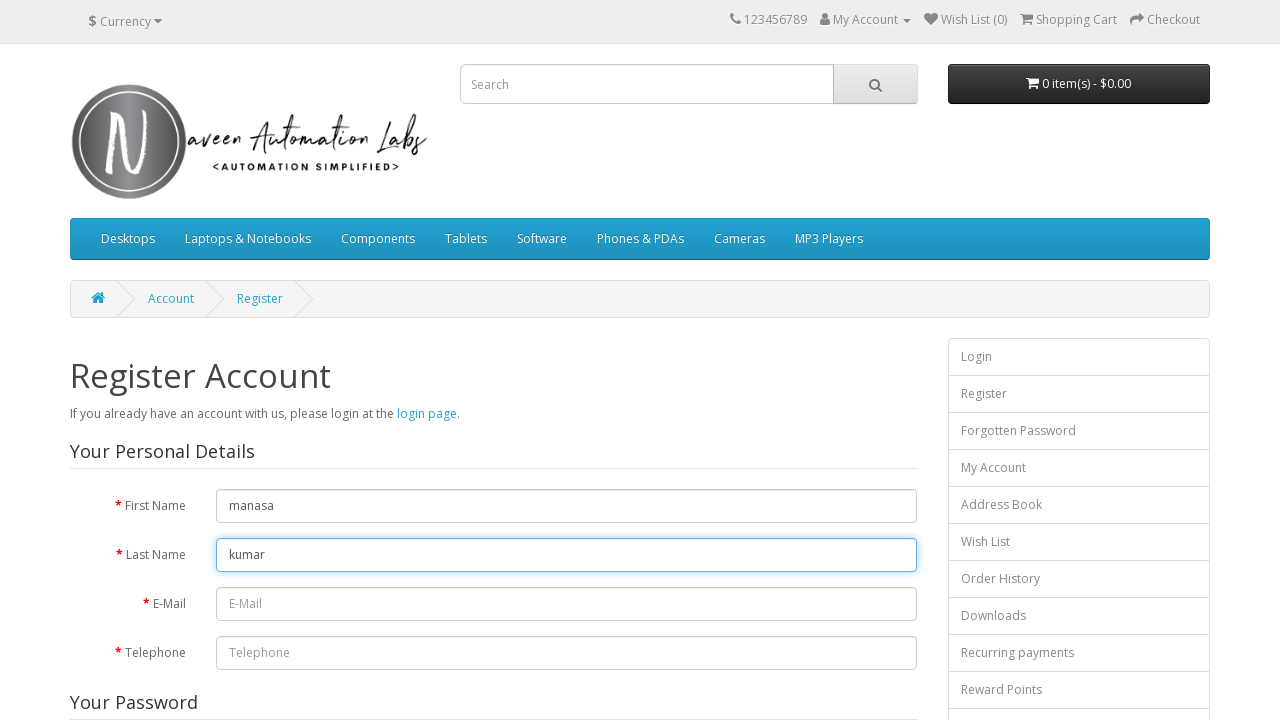